Tests registration form by filling in first name, last name, and email fields, then submitting the form

Starting URL: http://suninjuly.github.io/registration1.html

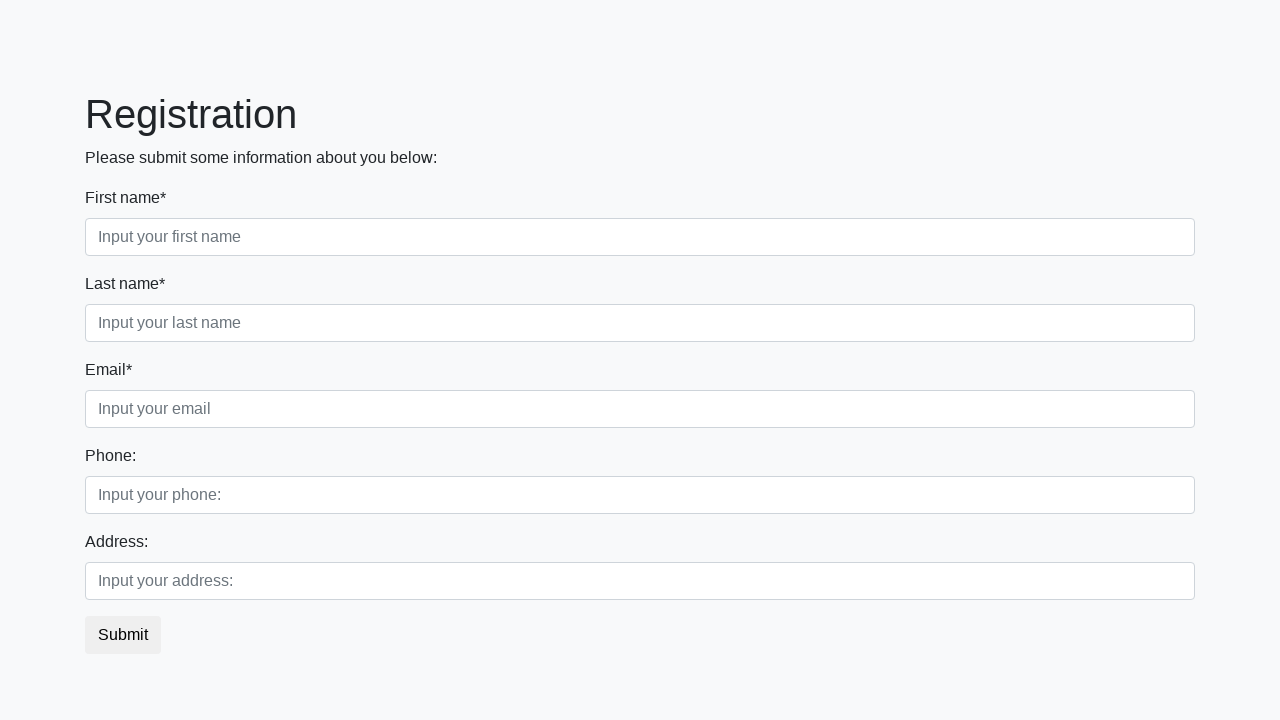

Filled first name field with 'Ivan' on [placeholder="Input your first name"]
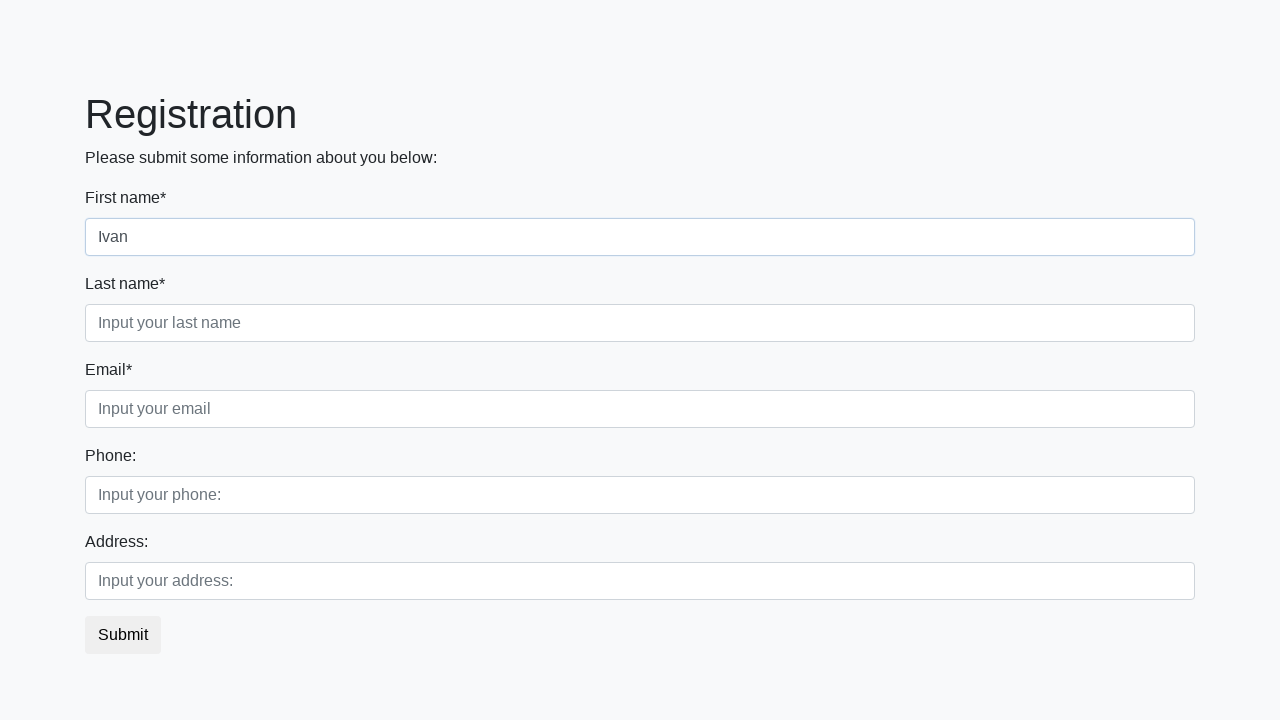

Filled last name field with 'Petrov' on [placeholder="Input your last name"]
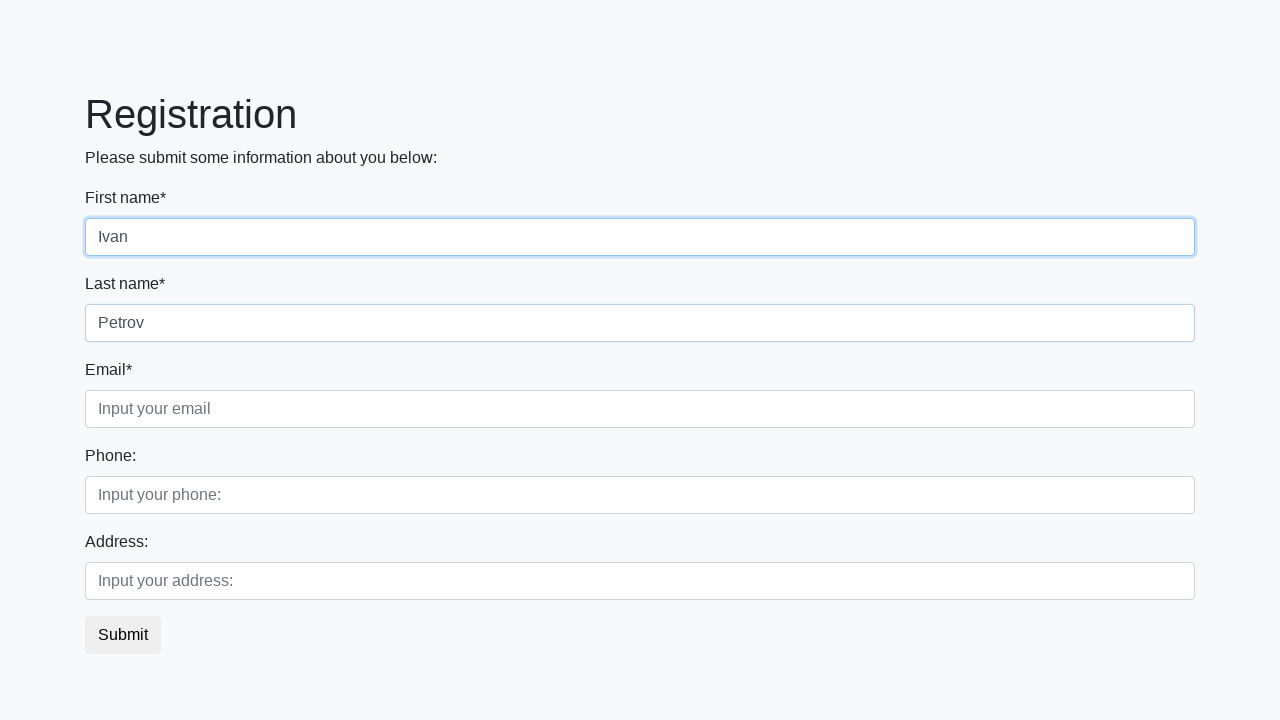

Filled email field with 'b@b.com' on [placeholder="Input your email"]
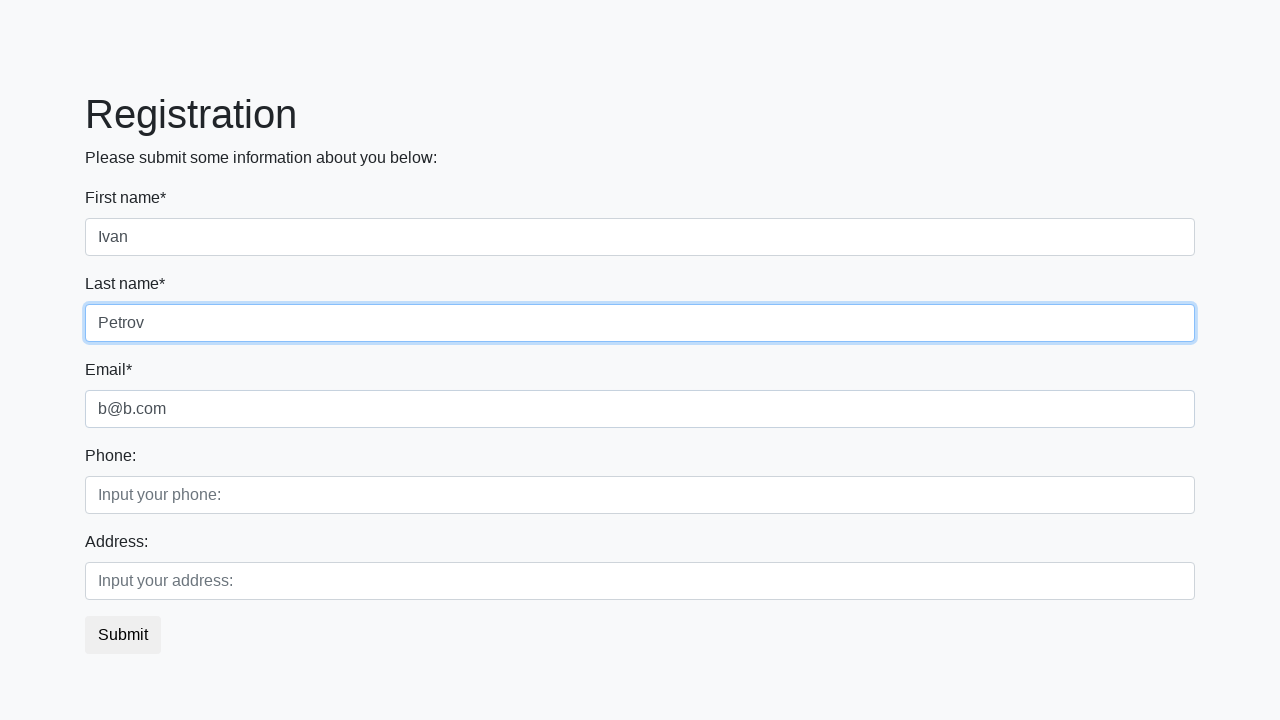

Clicked submit button to register at (123, 635) on button.btn
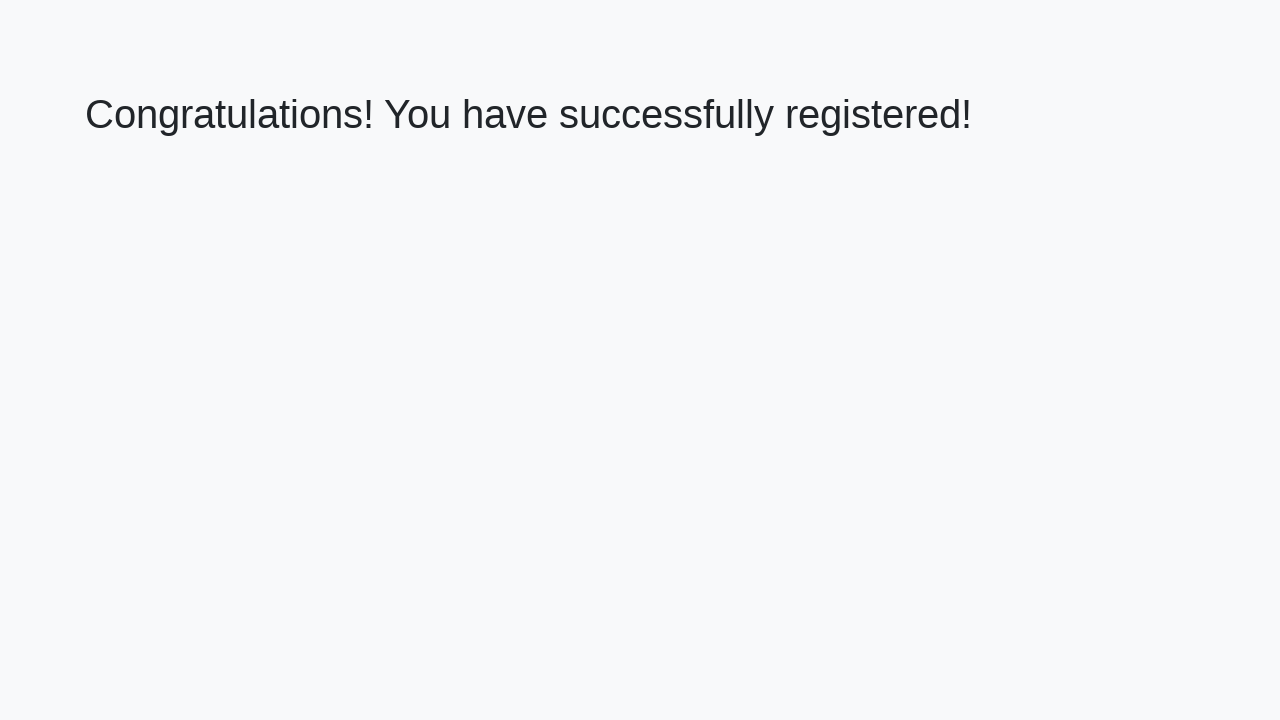

Success message loaded after form submission
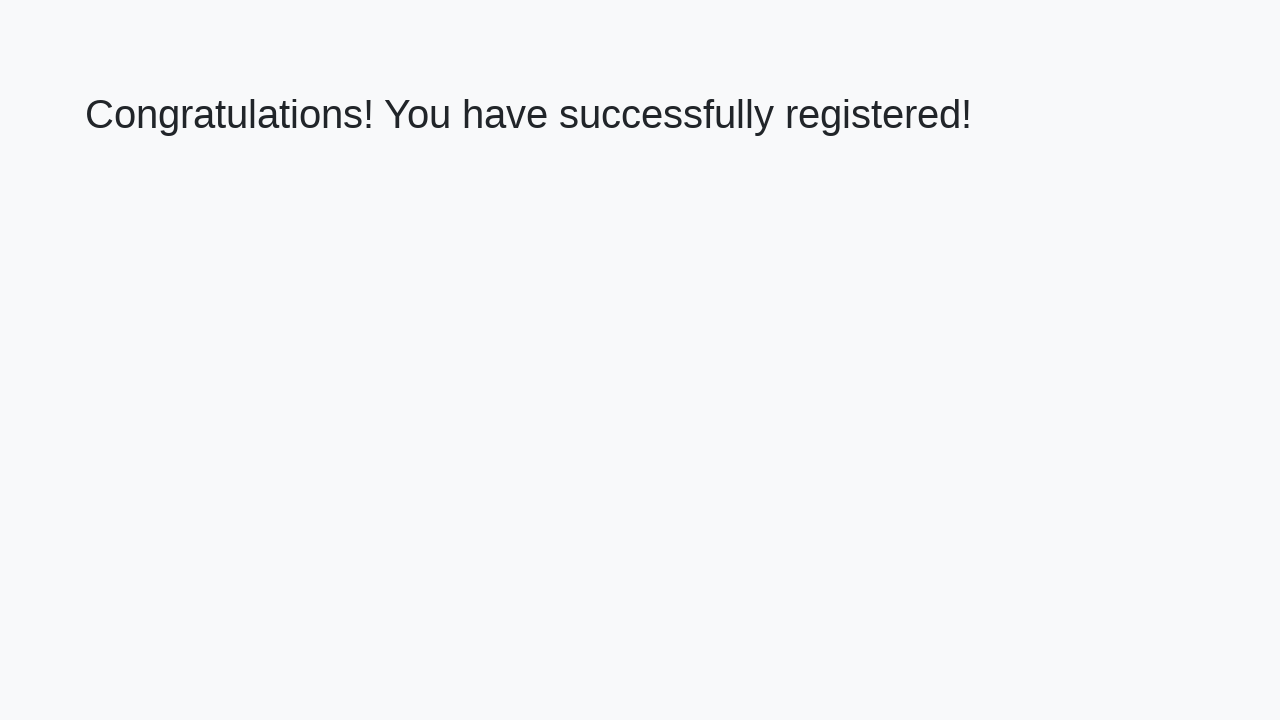

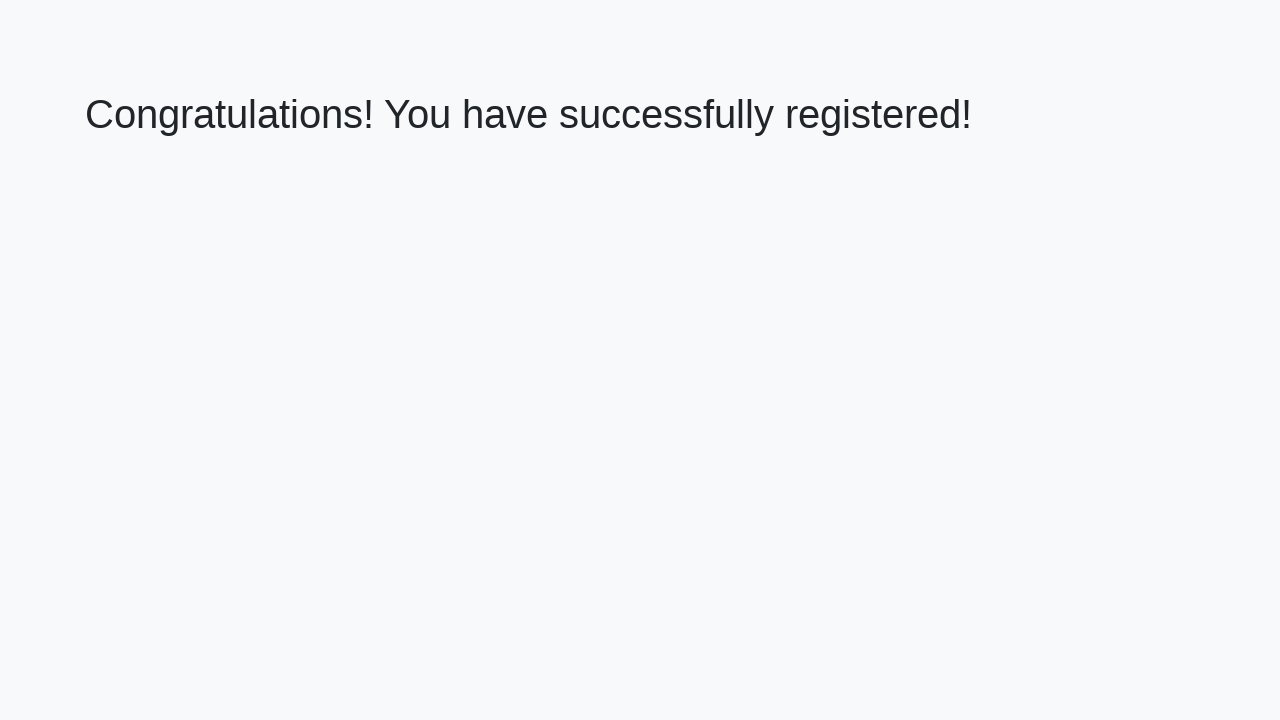